Tests a wait scenario by clicking a verify button that becomes clickable after a delay, then verifies a success message is displayed

Starting URL: https://suninjuly.github.io/wait2.html

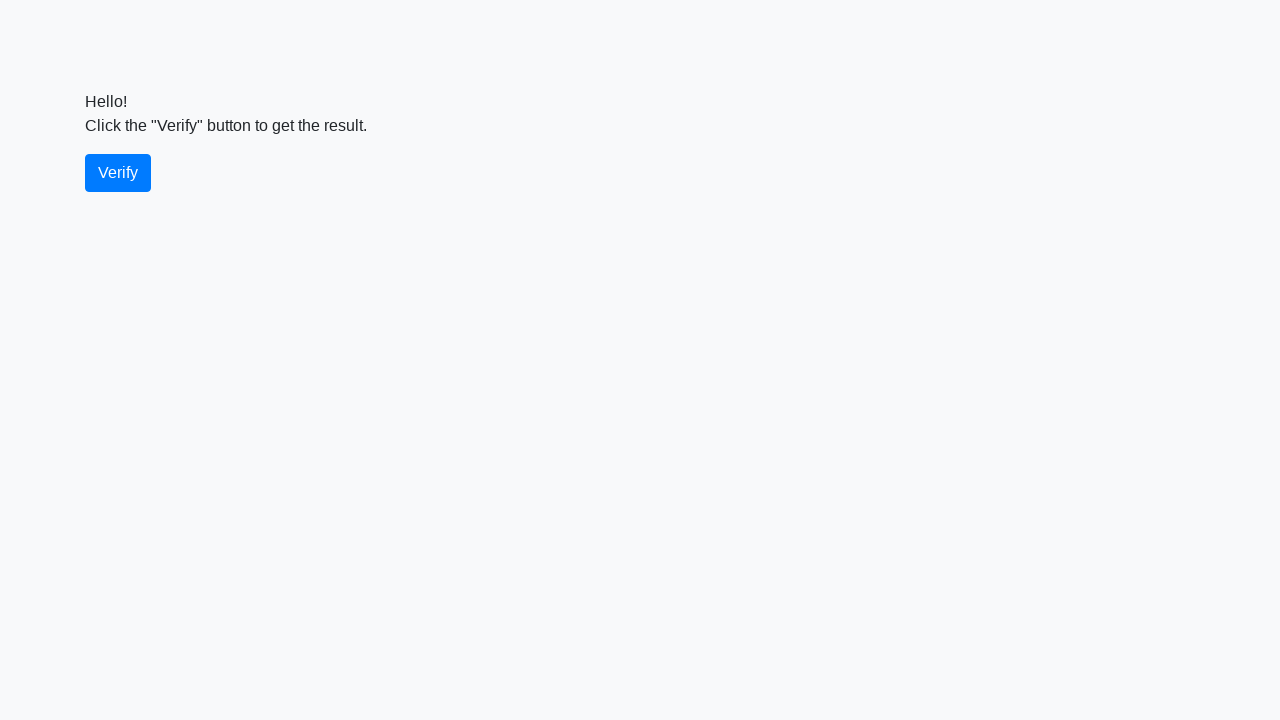

Waited for verify button to become visible
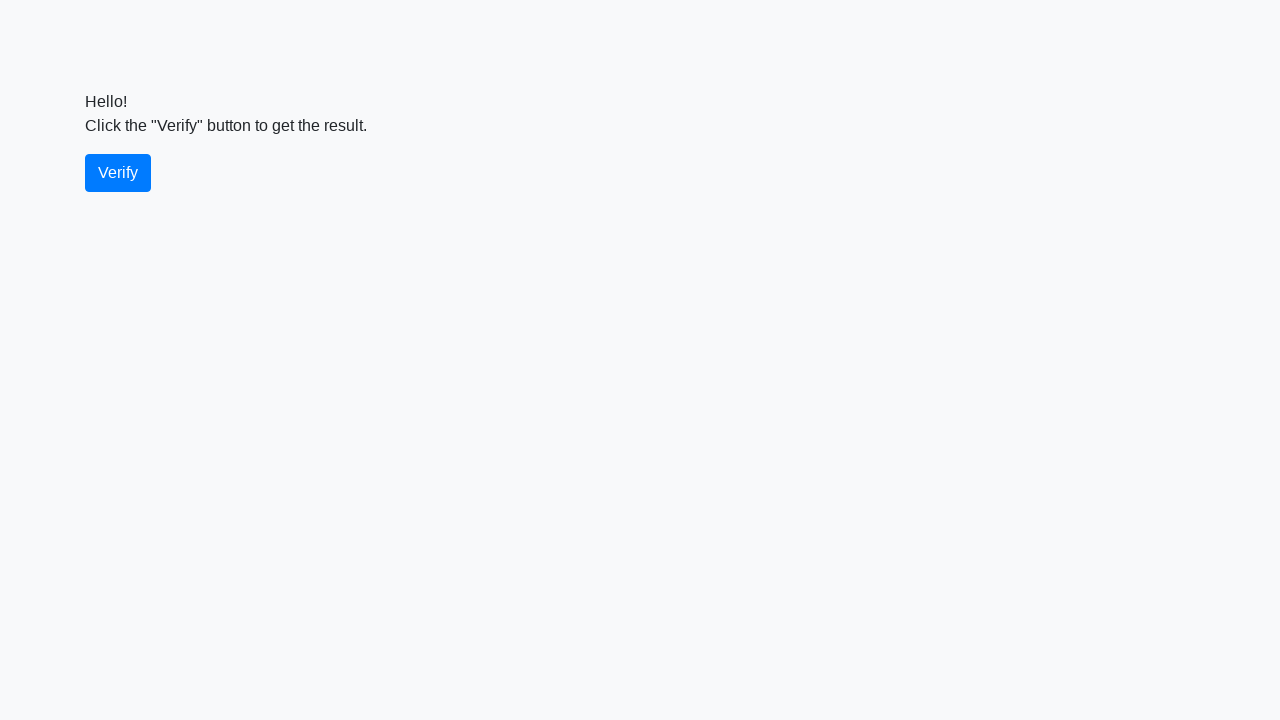

Clicked the verify button at (118, 173) on #verify
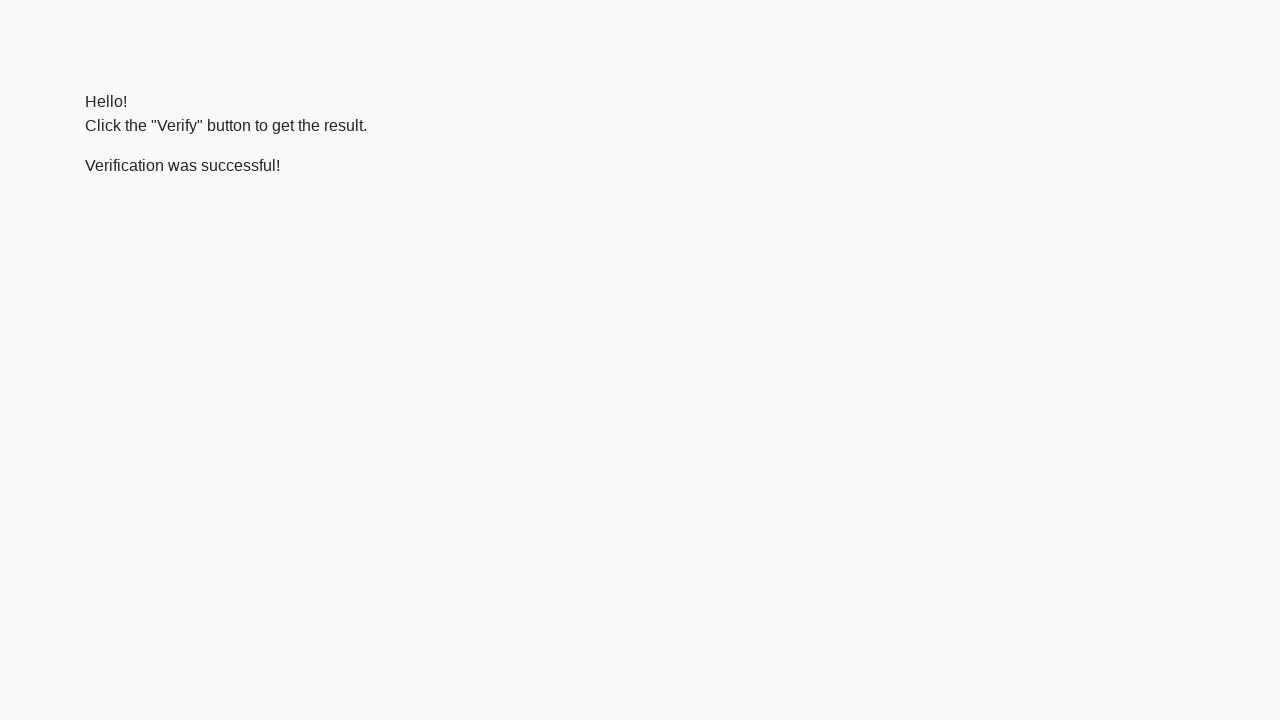

Retrieved success message text content
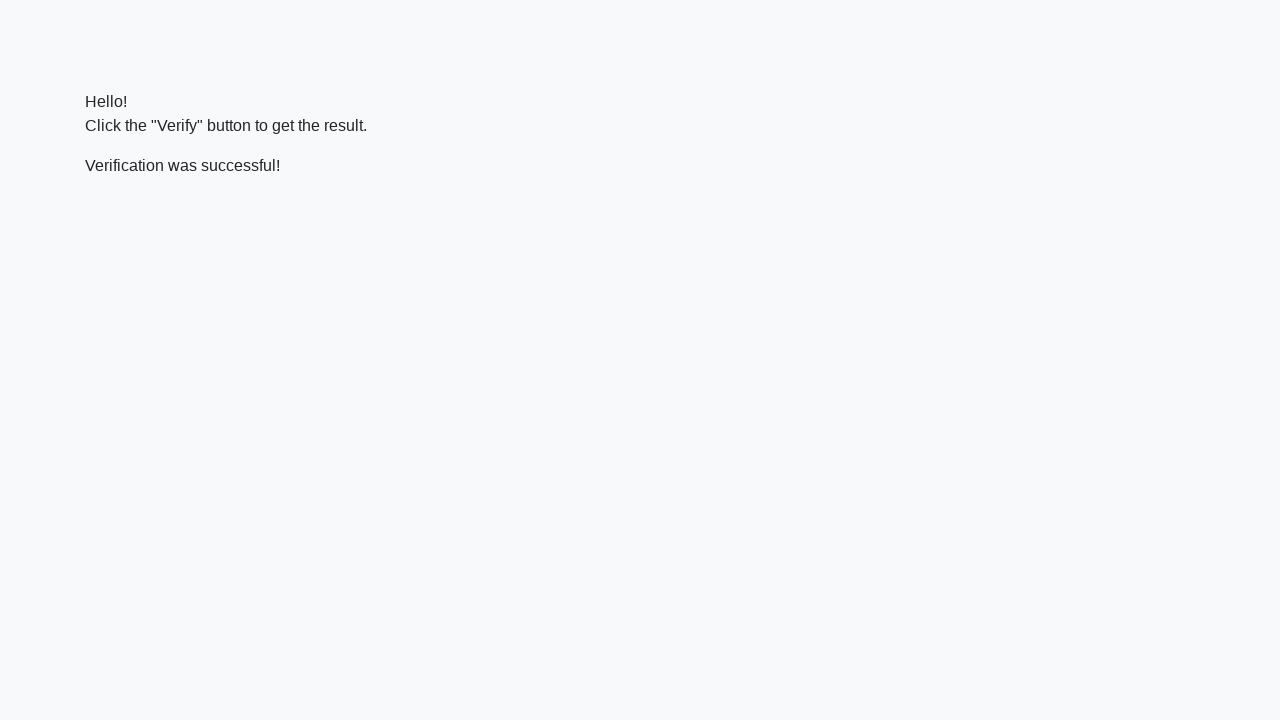

Verified that success message contains 'successful'
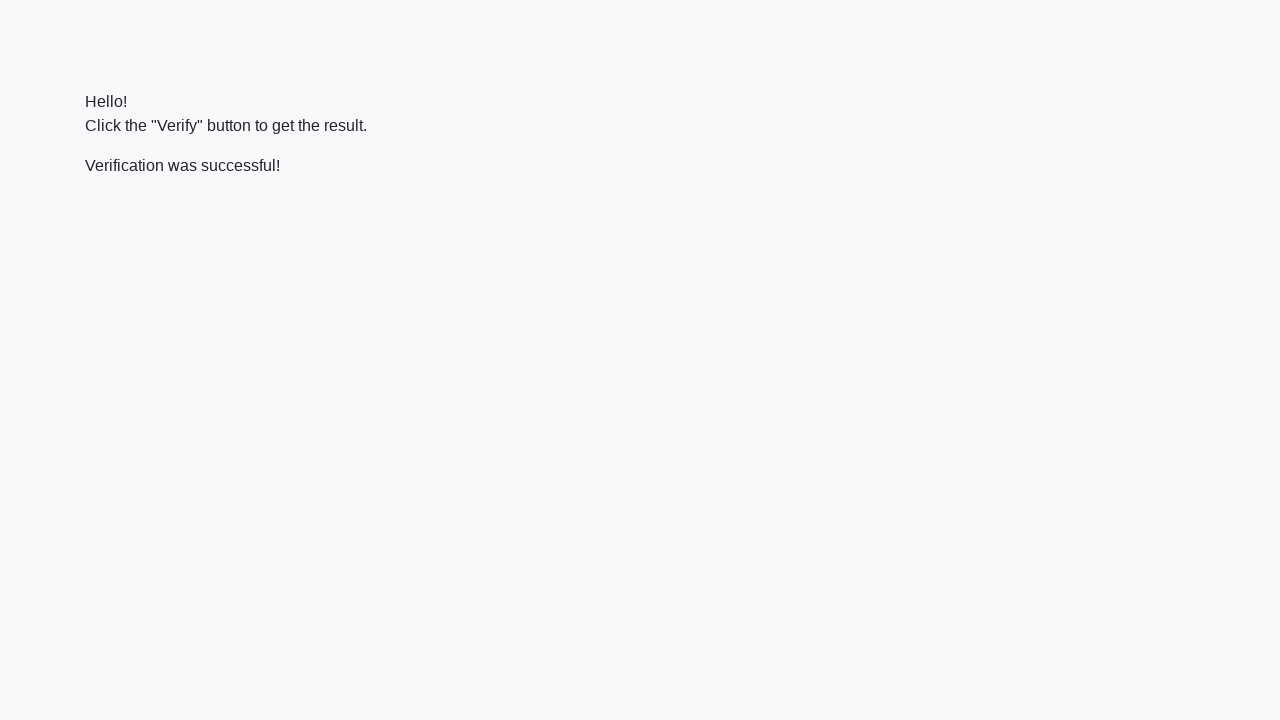

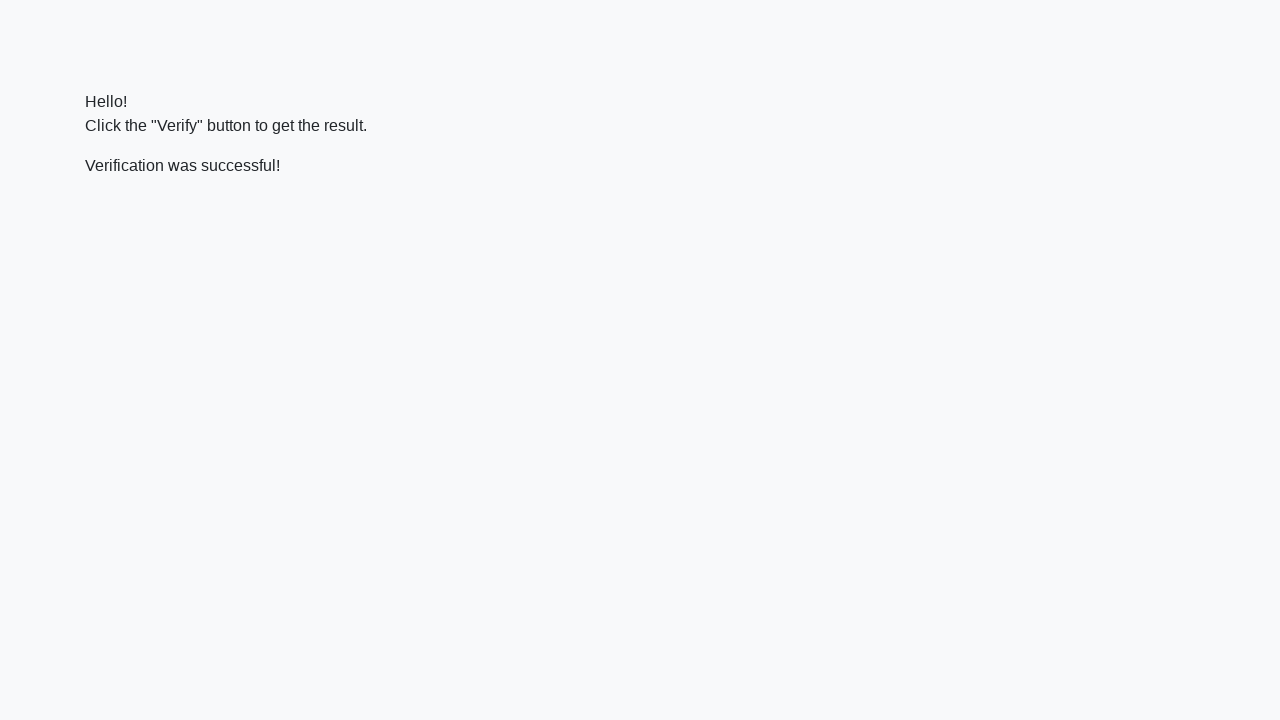